Navigates to Browse Languages and verifies the table headers are present

Starting URL: http://www.99-bottles-of-beer.net/

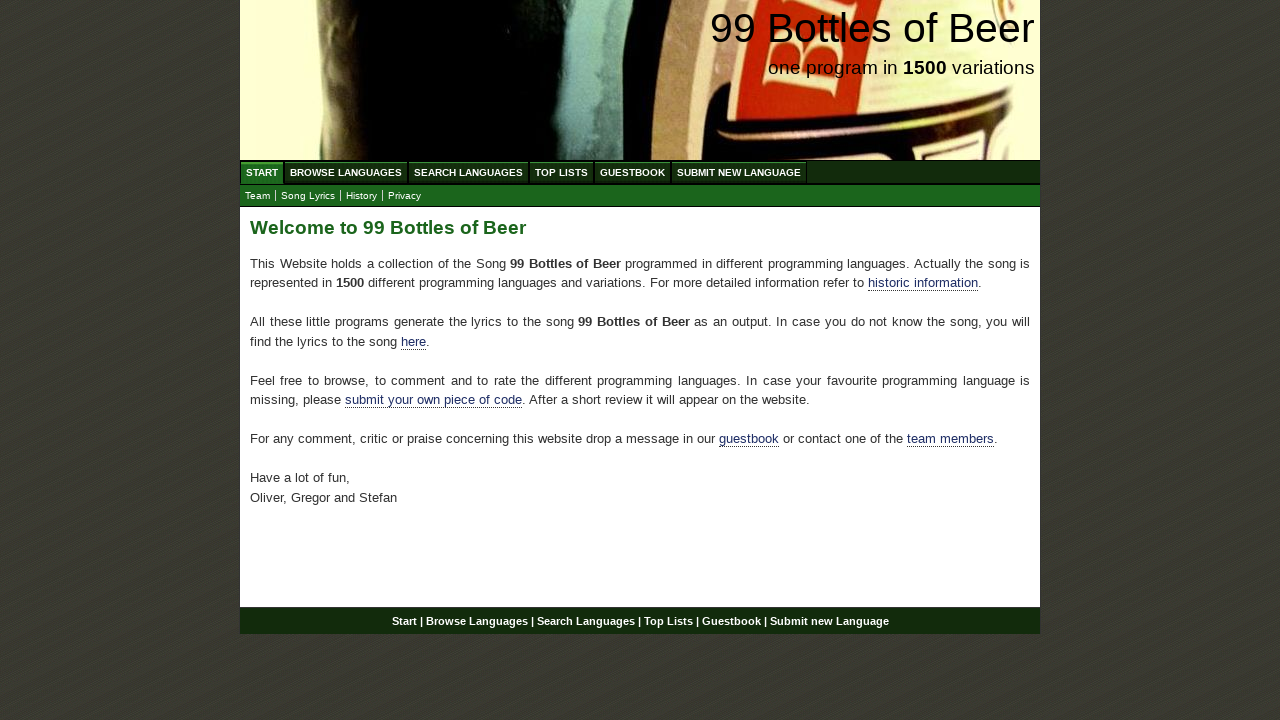

Clicked on Browse Languages link at (346, 172) on a[href='/abc.html']
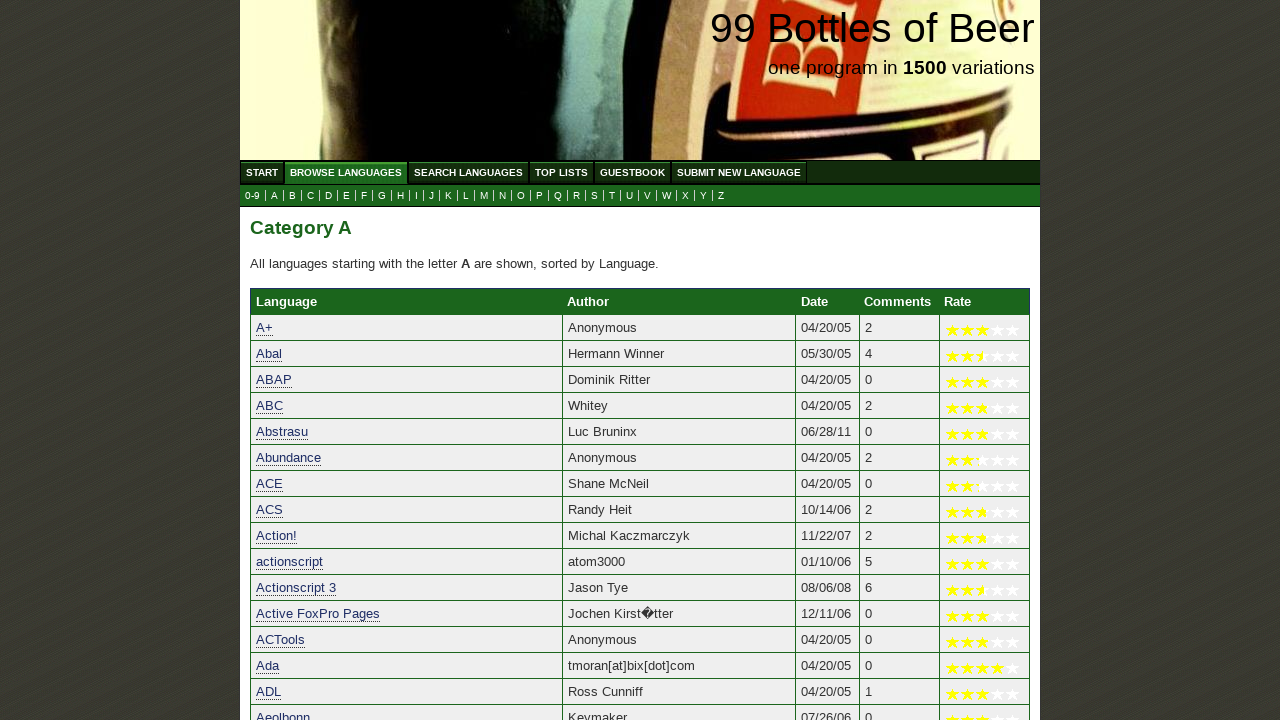

Table headers loaded in main content area
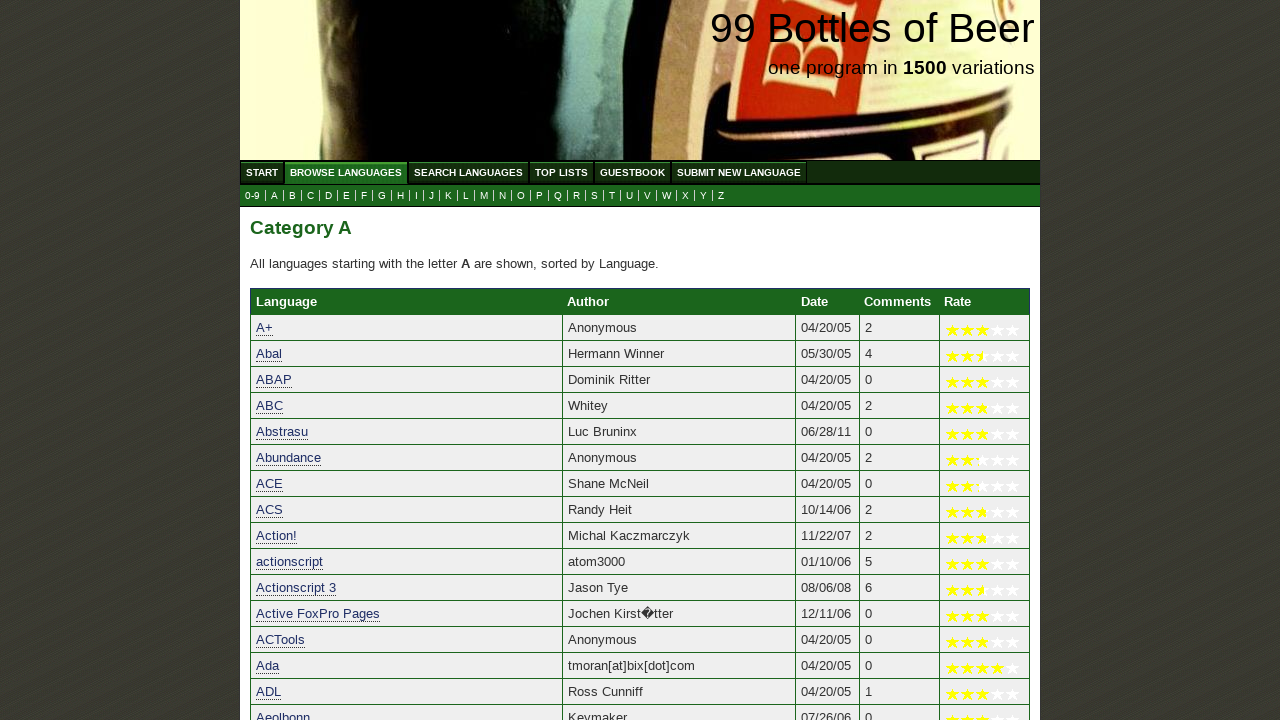

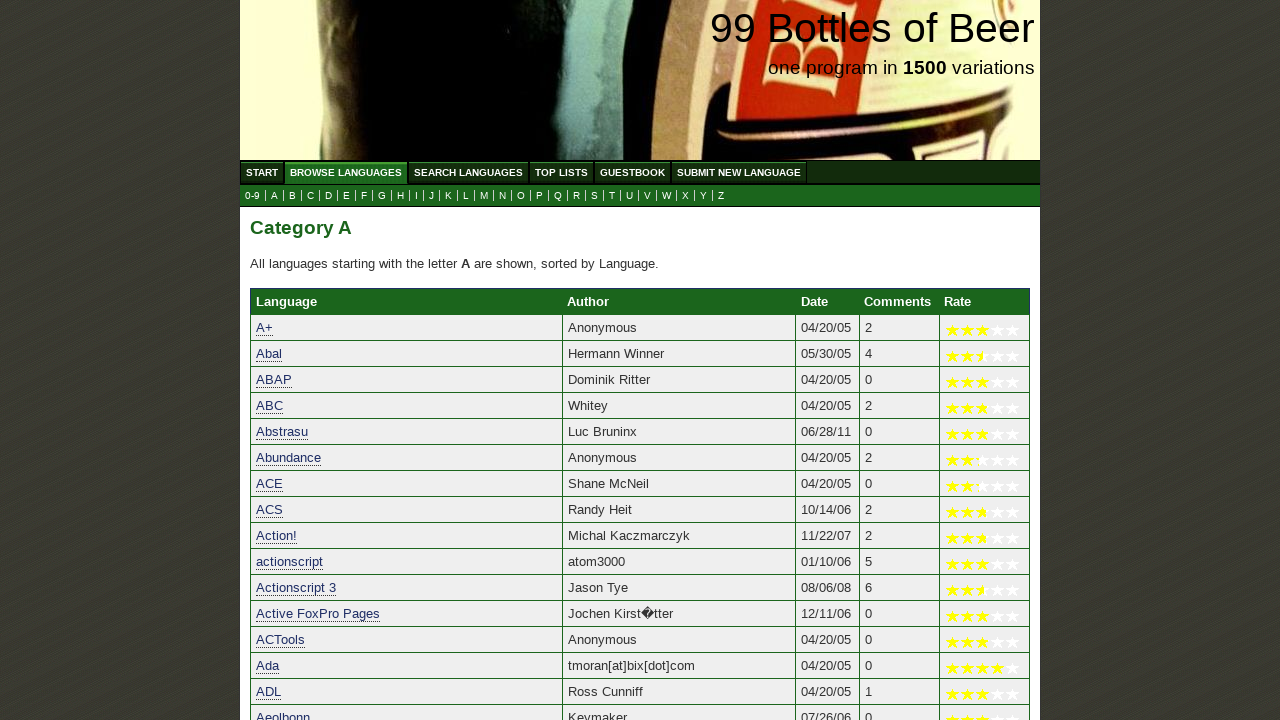